Tests the practice form registration by filling in first name, last name, email, selecting gender, entering mobile number, and submitting the form

Starting URL: https://demoqa.com/automation-practice-form

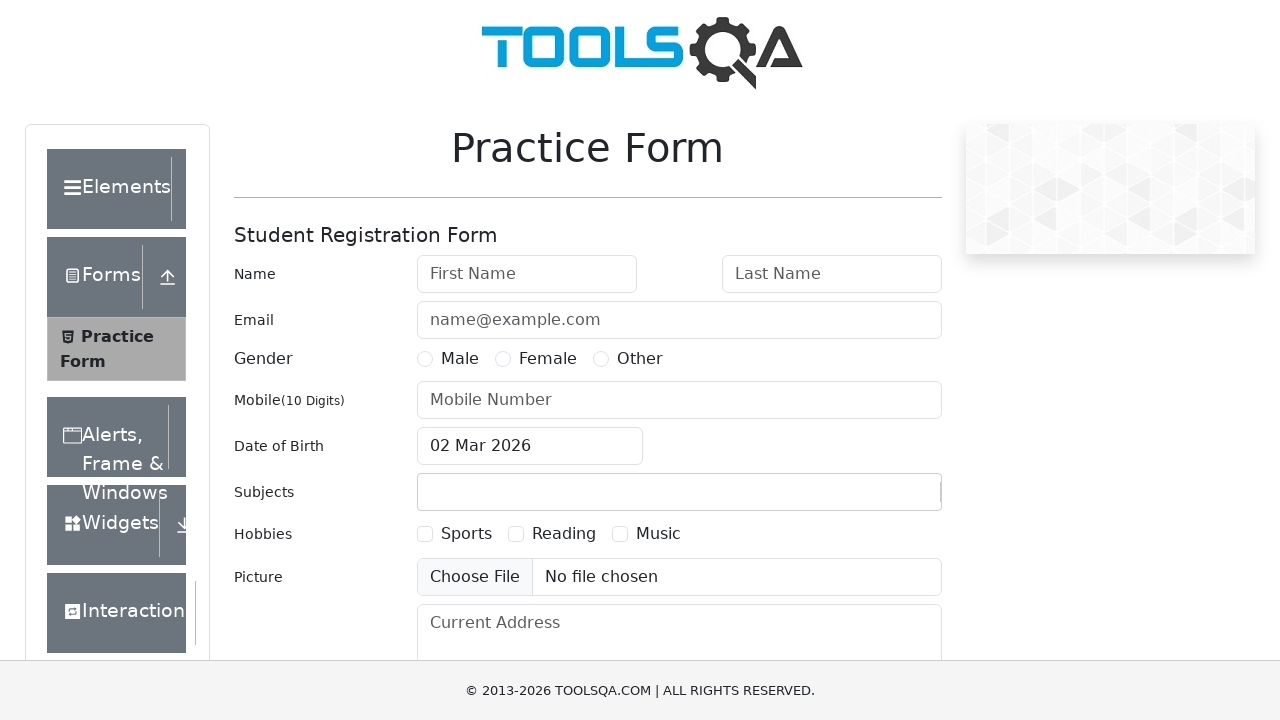

Filled first name field with 'FirstName' on //*[@id='firstName']
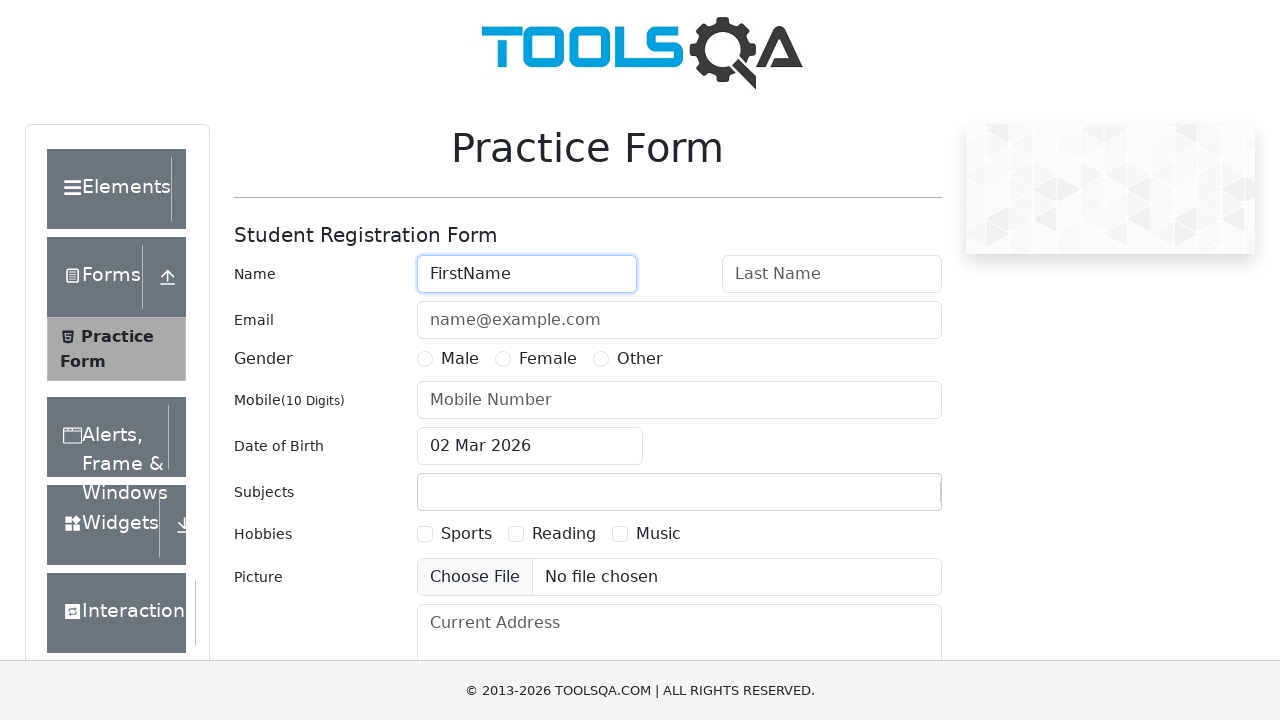

Filled last name field with 'LastName' on //*[@id='lastName']
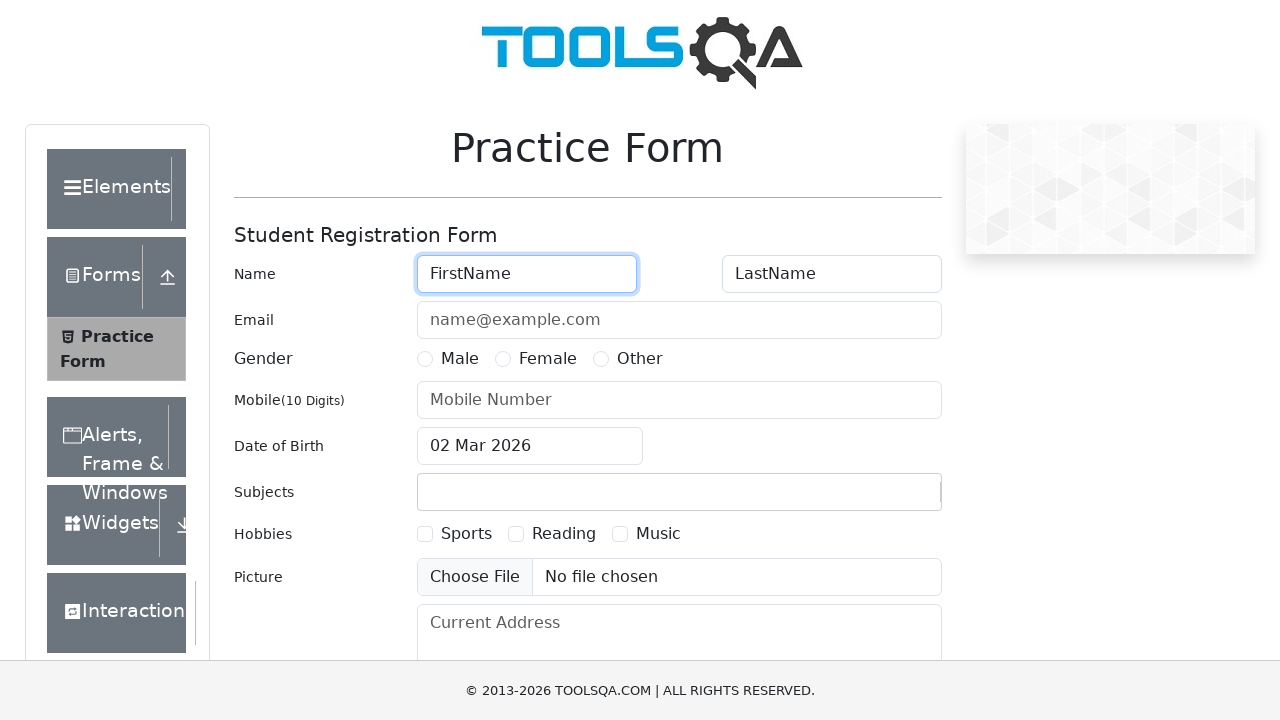

Filled email field with 'FirstNameLastName@test.test' on //*[@id='userEmail']
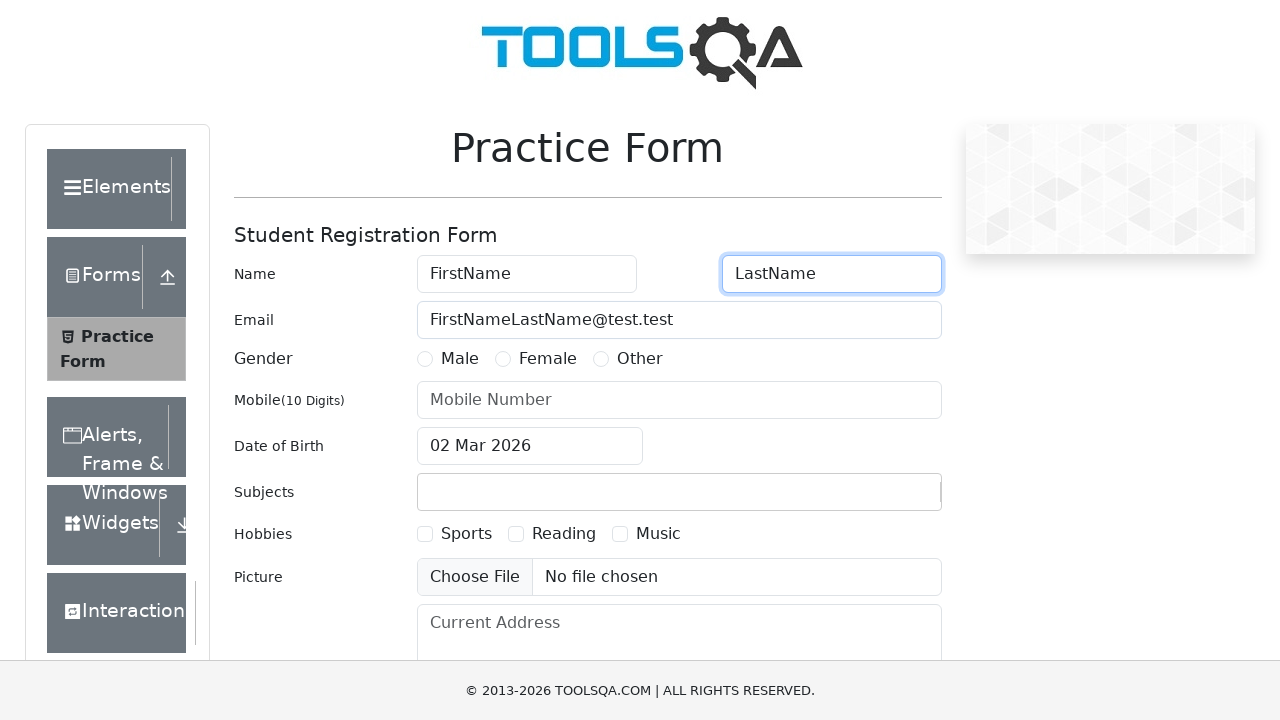

Selected Male gender radio button at (425, 359) on //*[@id='gender-radio-1']
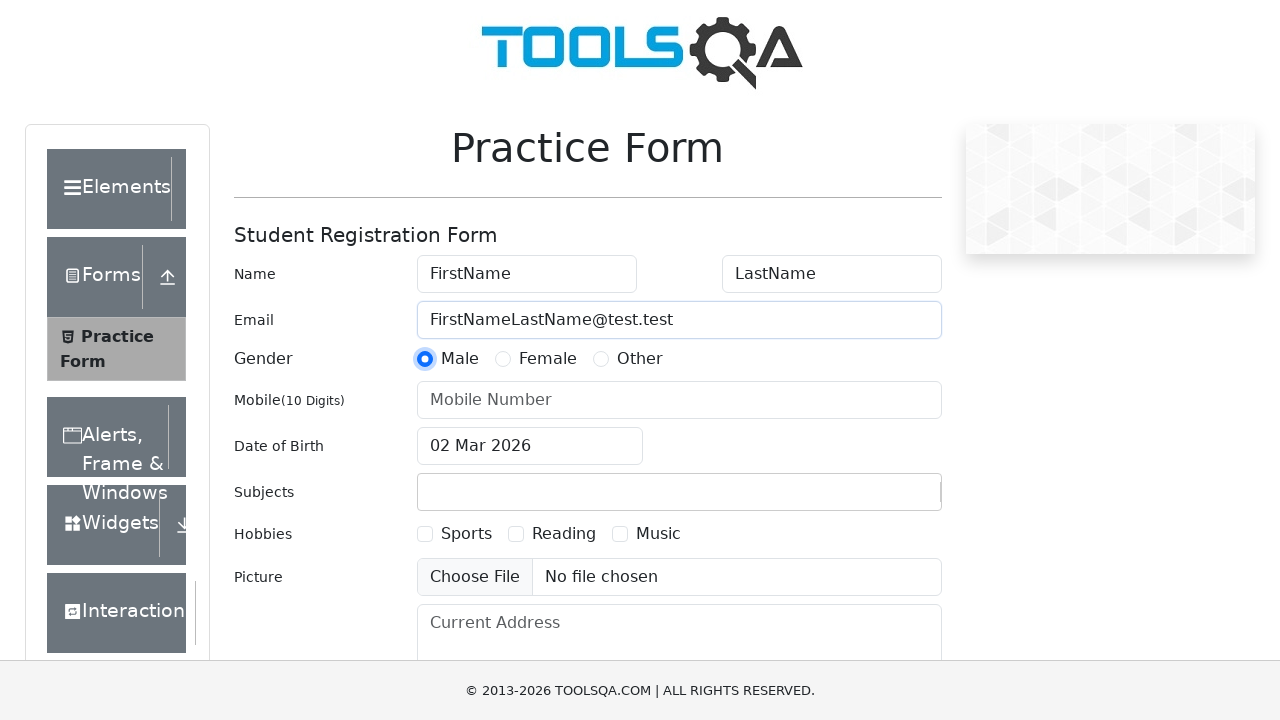

Filled mobile number field with '1234567890' on //*[@id='userNumber']
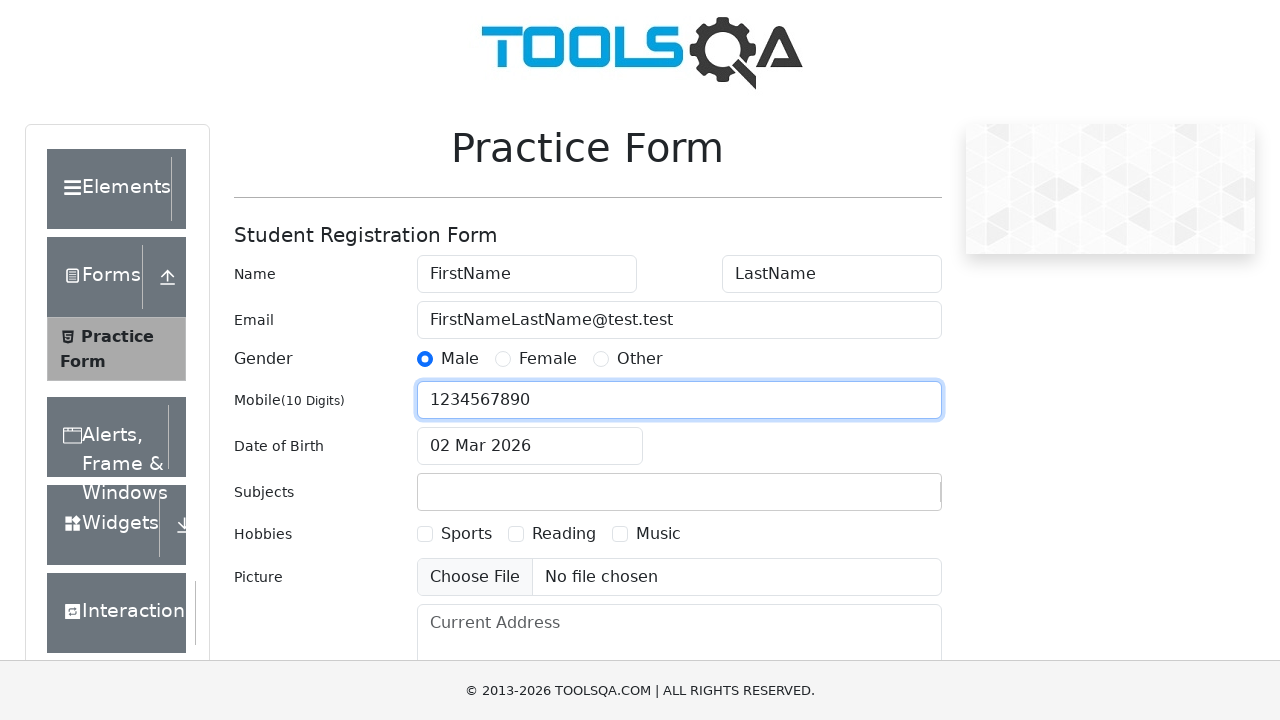

Clicked submit button to register form at (885, 499) on //*[@id='submit']
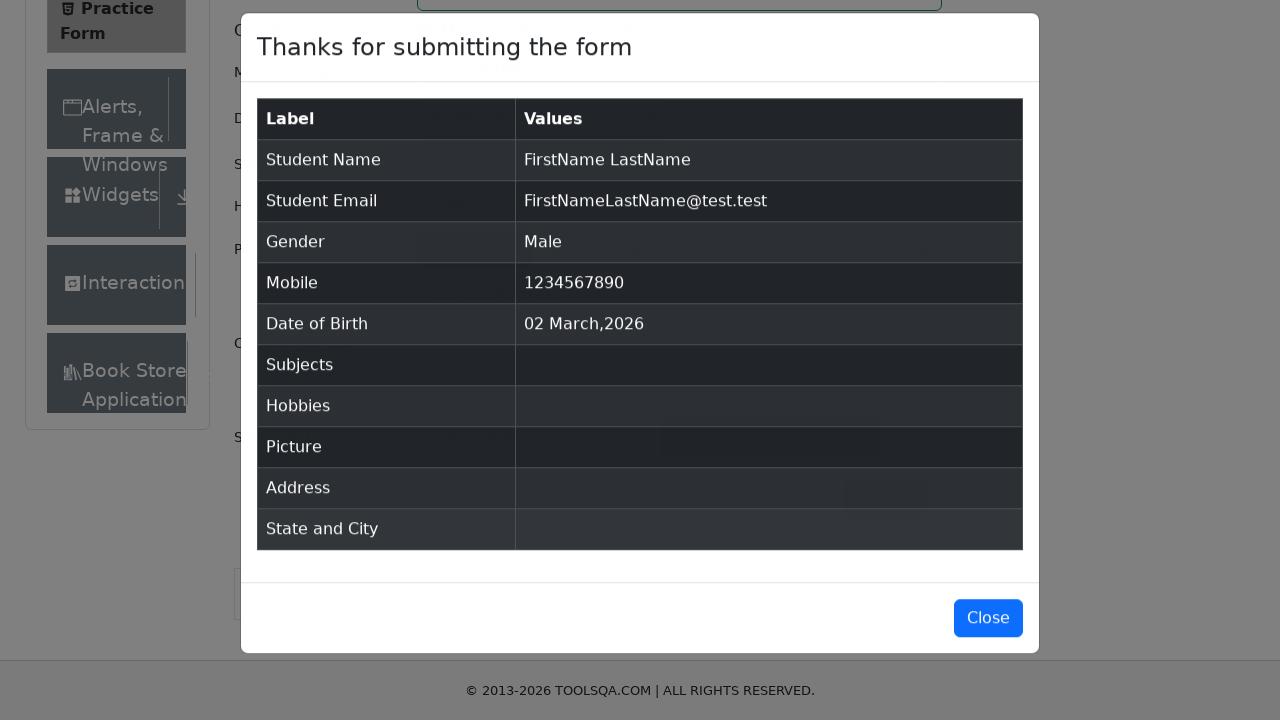

Registration confirmation modal appeared
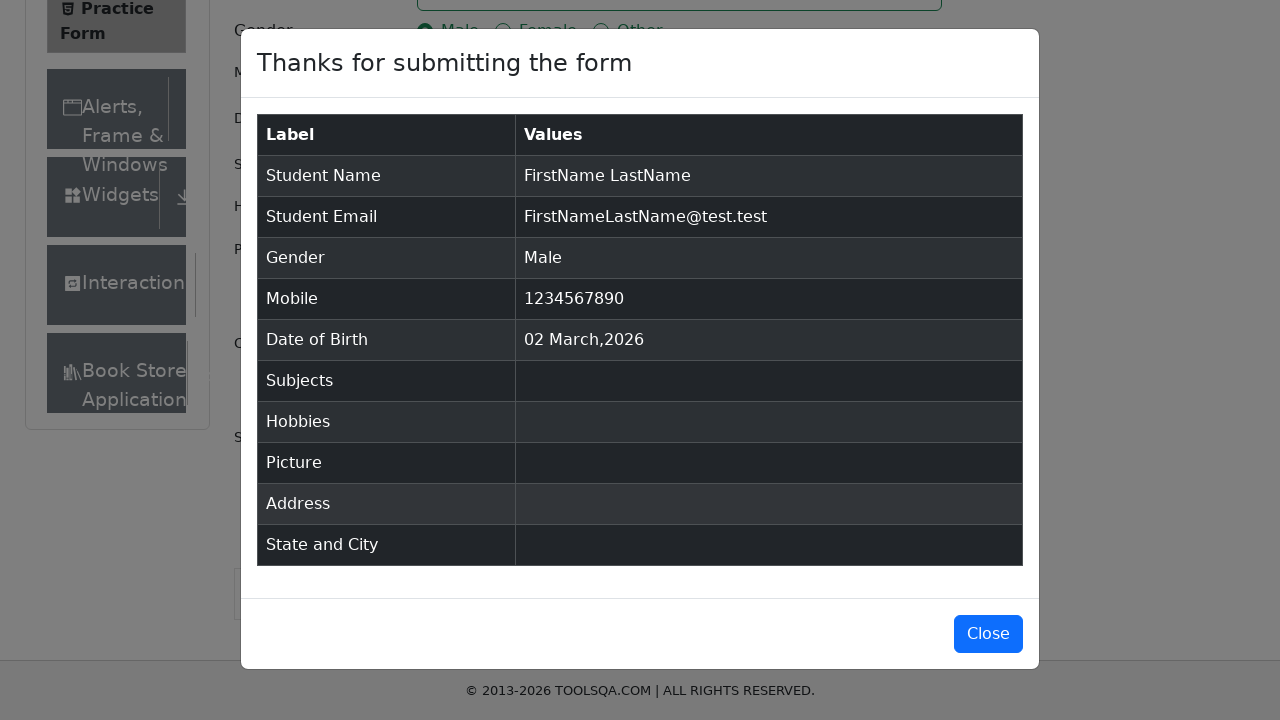

Closed registration confirmation modal at (988, 634) on xpath=//*[@id='closeLargeModal']
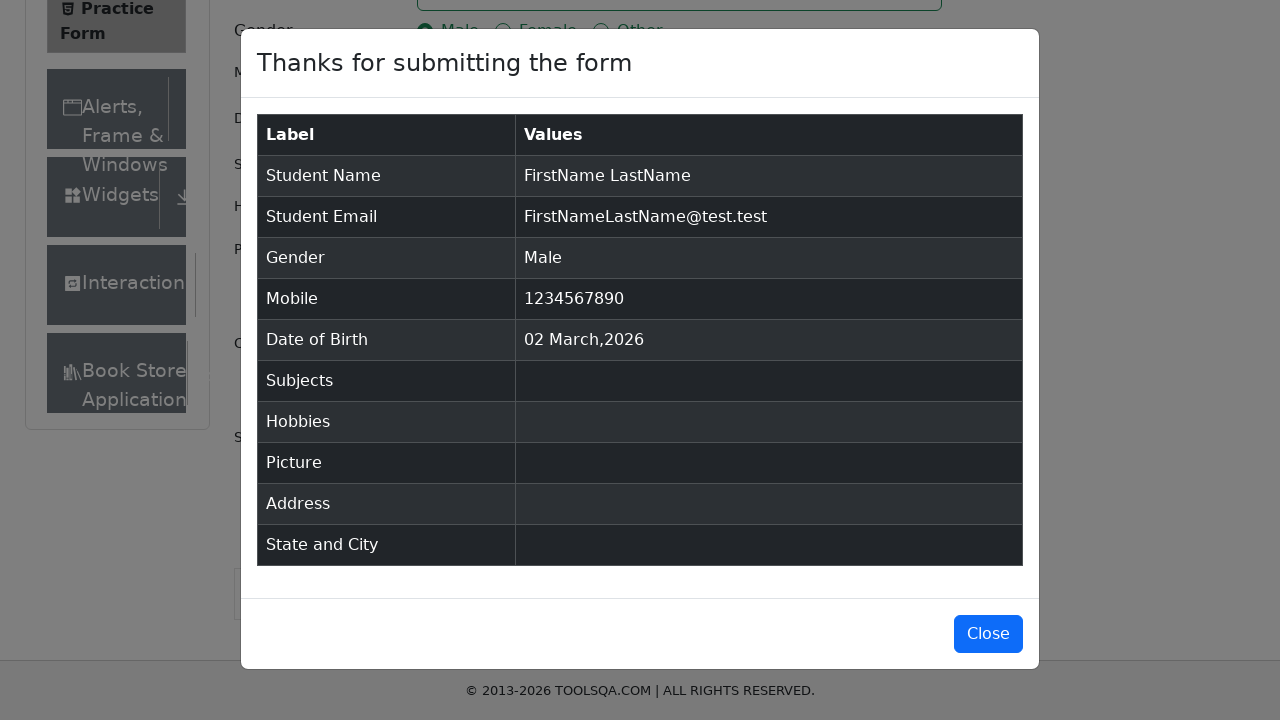

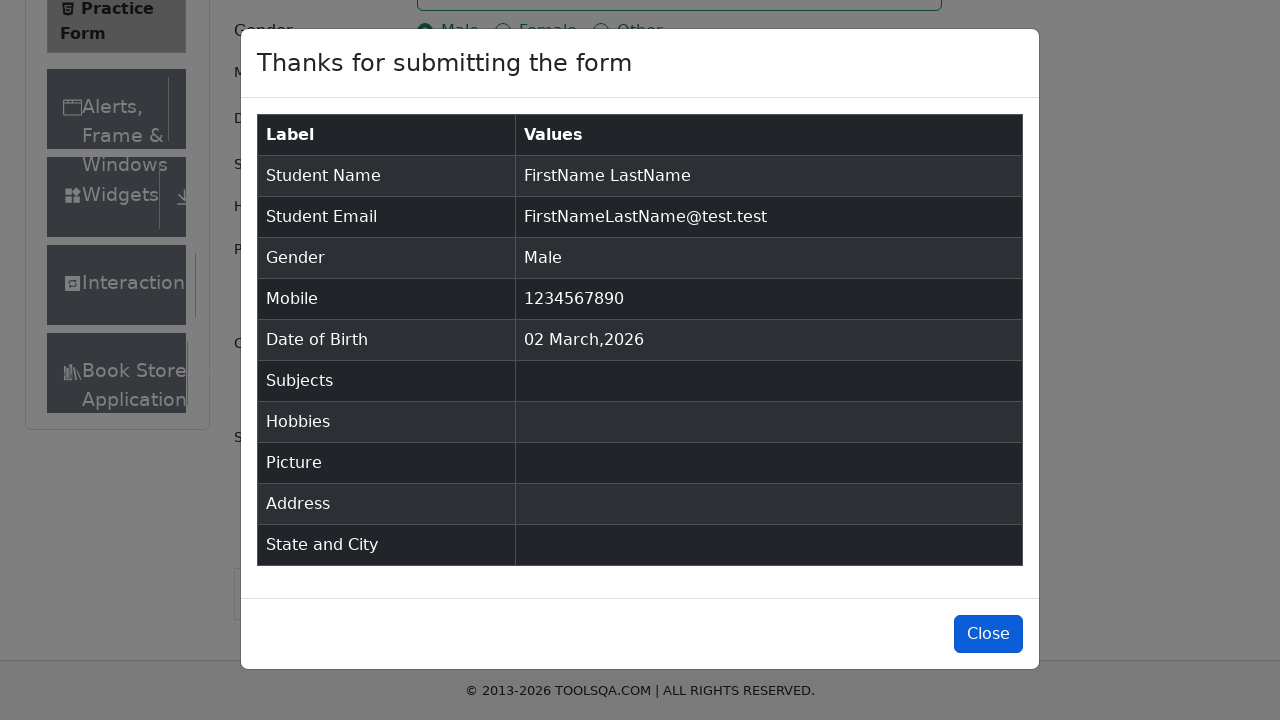